Selects radio button for gender and checks multiple checkbox options

Starting URL: http://demo.automationtesting.in/Register.html

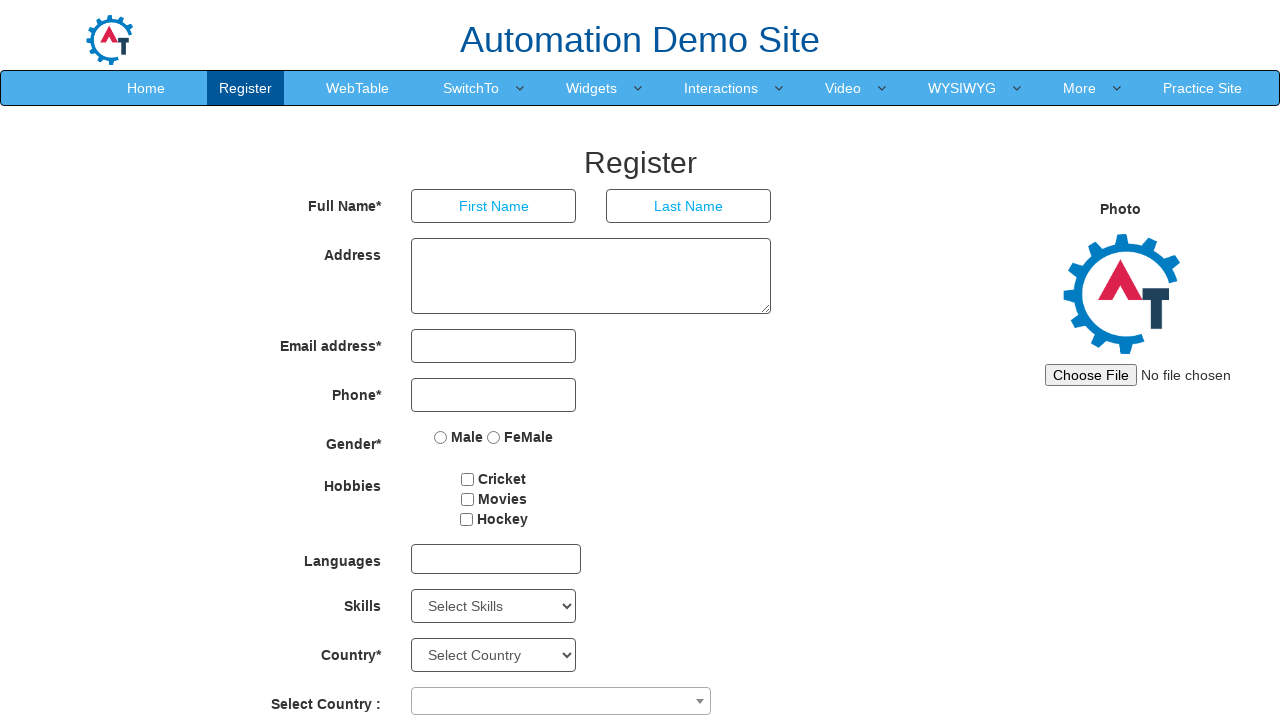

Selected Female radio button for gender at (494, 437) on input[value='FeMale']
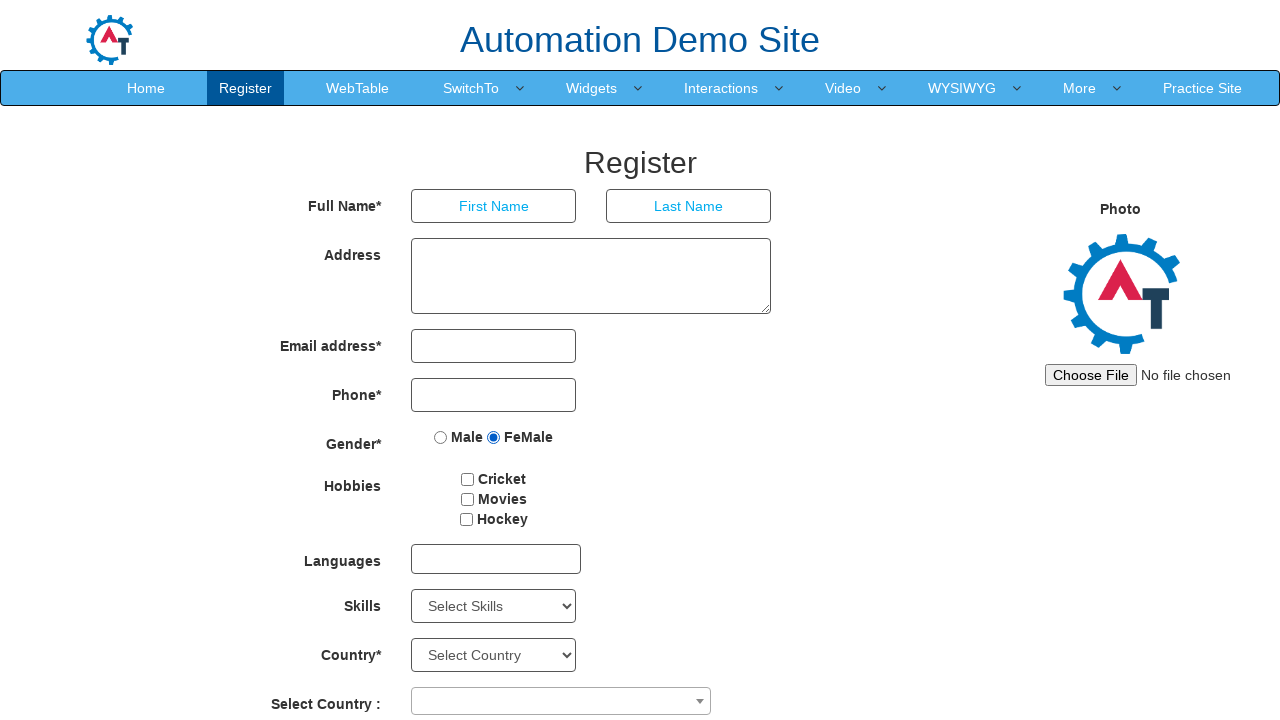

Checked first checkbox option at (468, 479) on #checkbox1
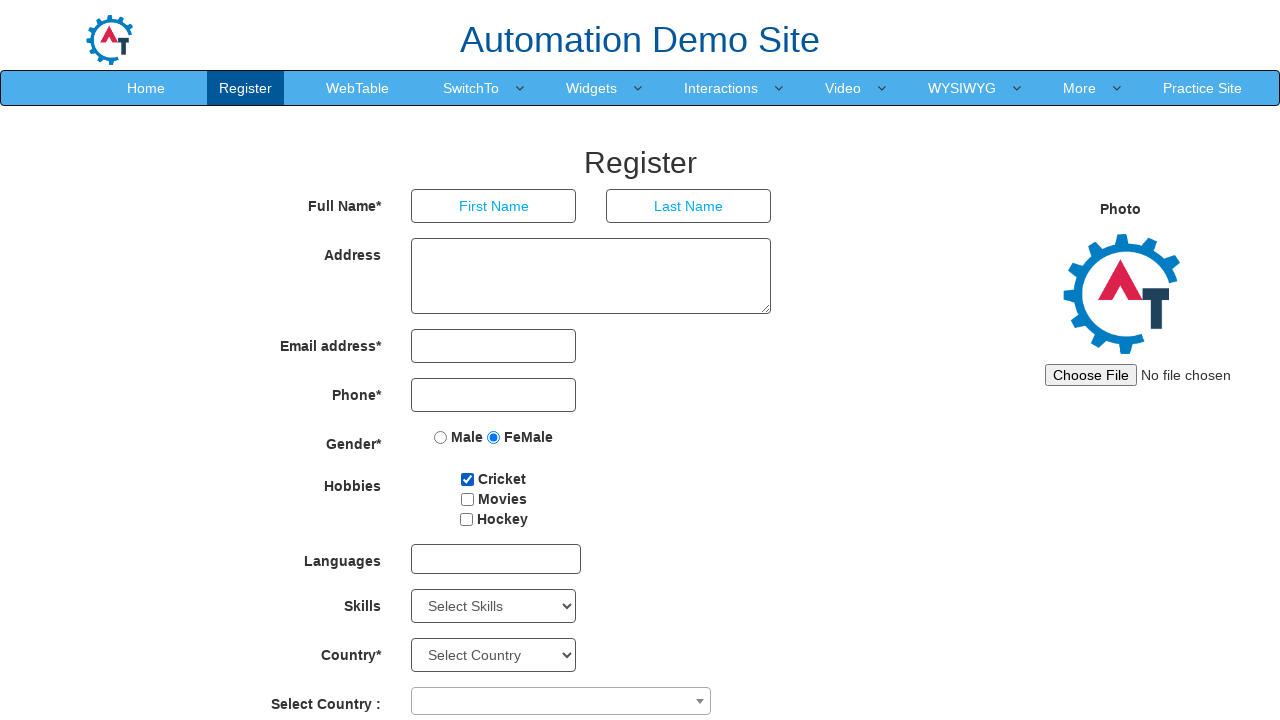

Checked second checkbox option at (467, 499) on #checkbox2
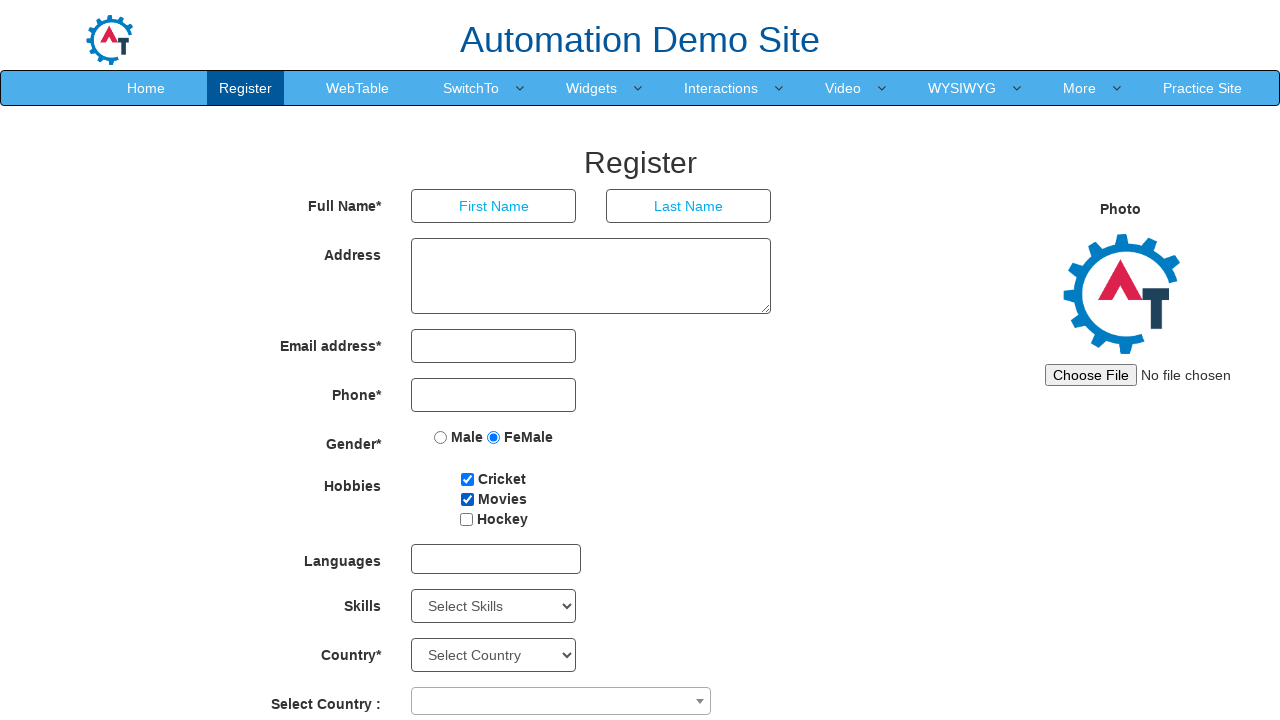

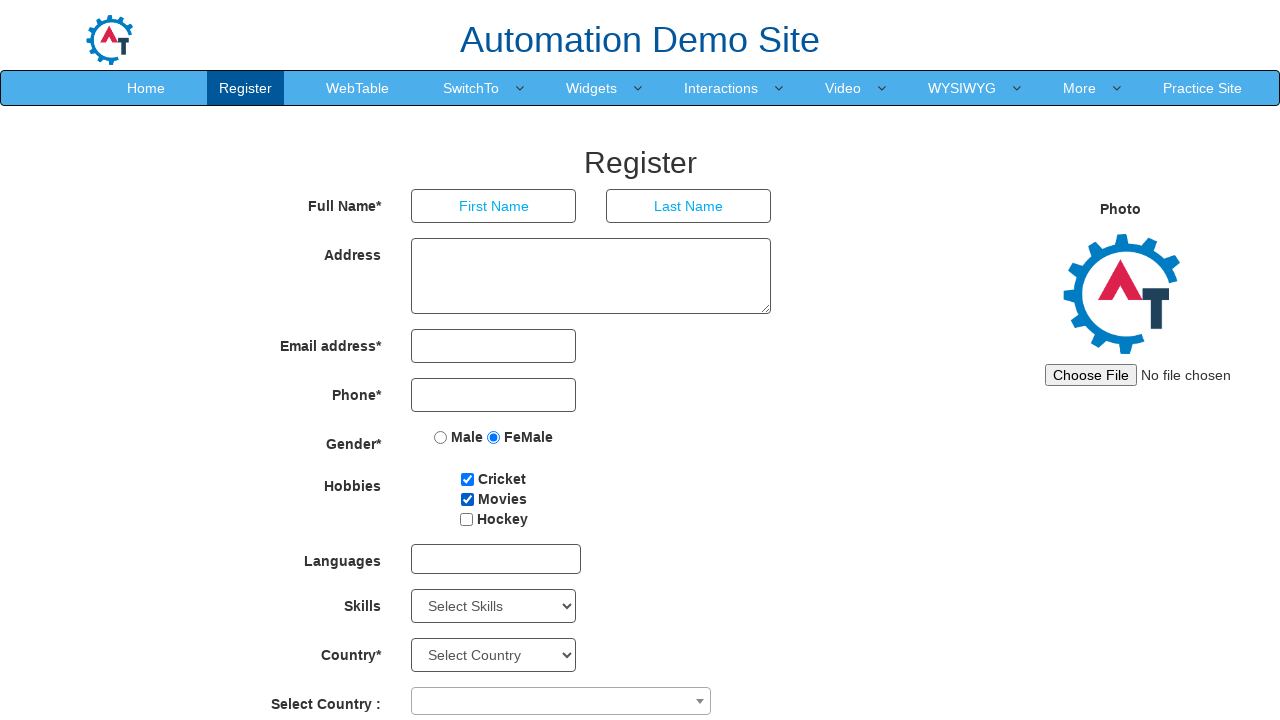